Tests a page with disappearing elements by refreshing until the number of navigation tabs changes, verifying dynamic element behavior

Starting URL: https://the-internet.herokuapp.com/disappearing_elements

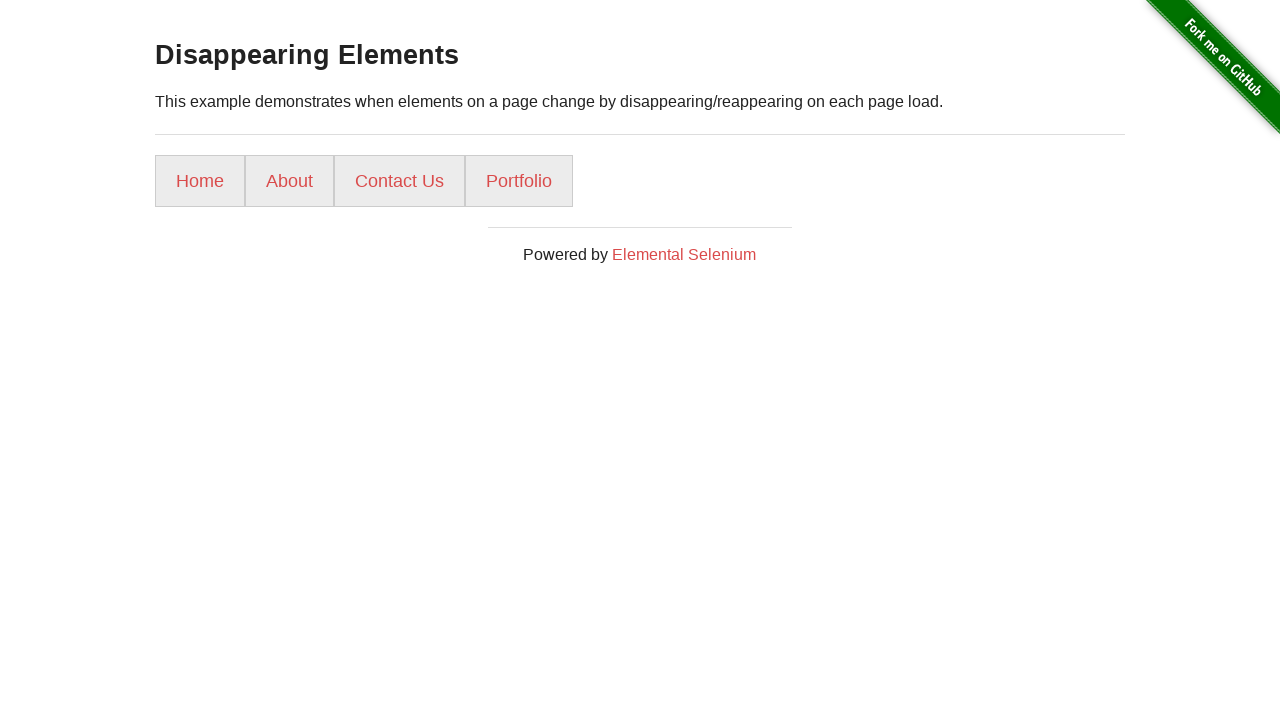

Navigated to disappearing elements test page
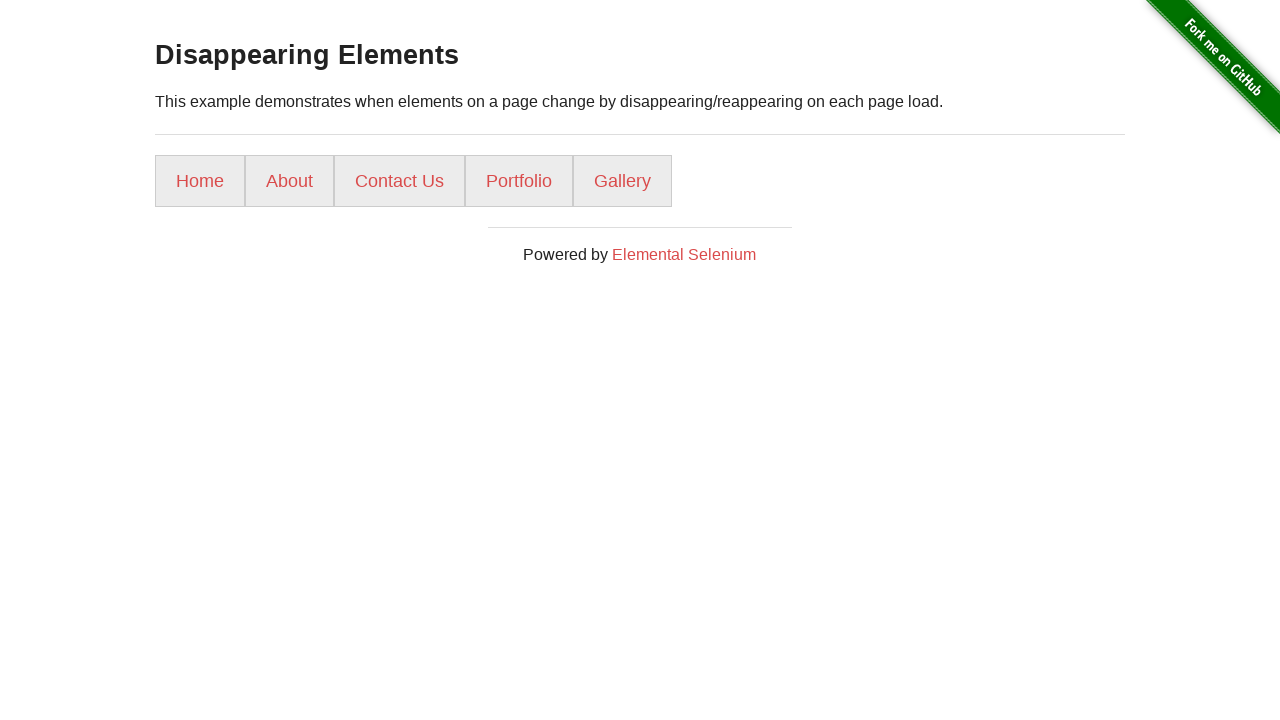

Located initial navigation tab elements
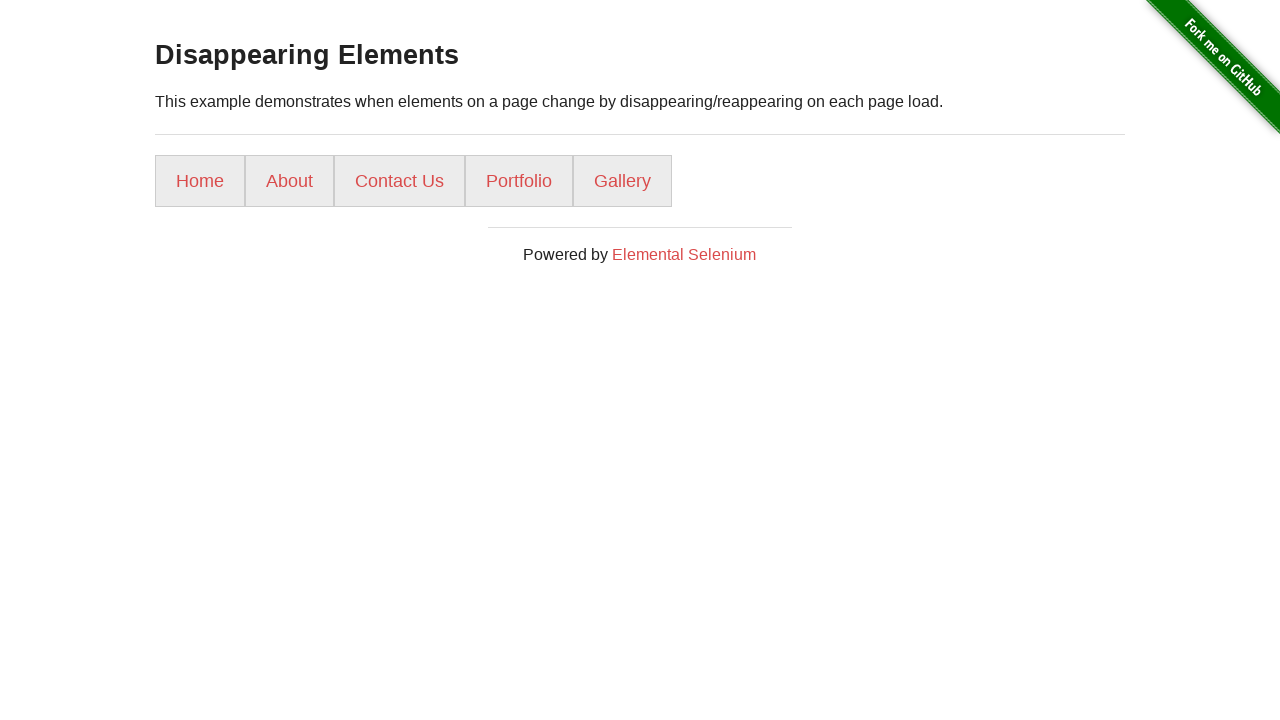

Initial navigation tab count: 5
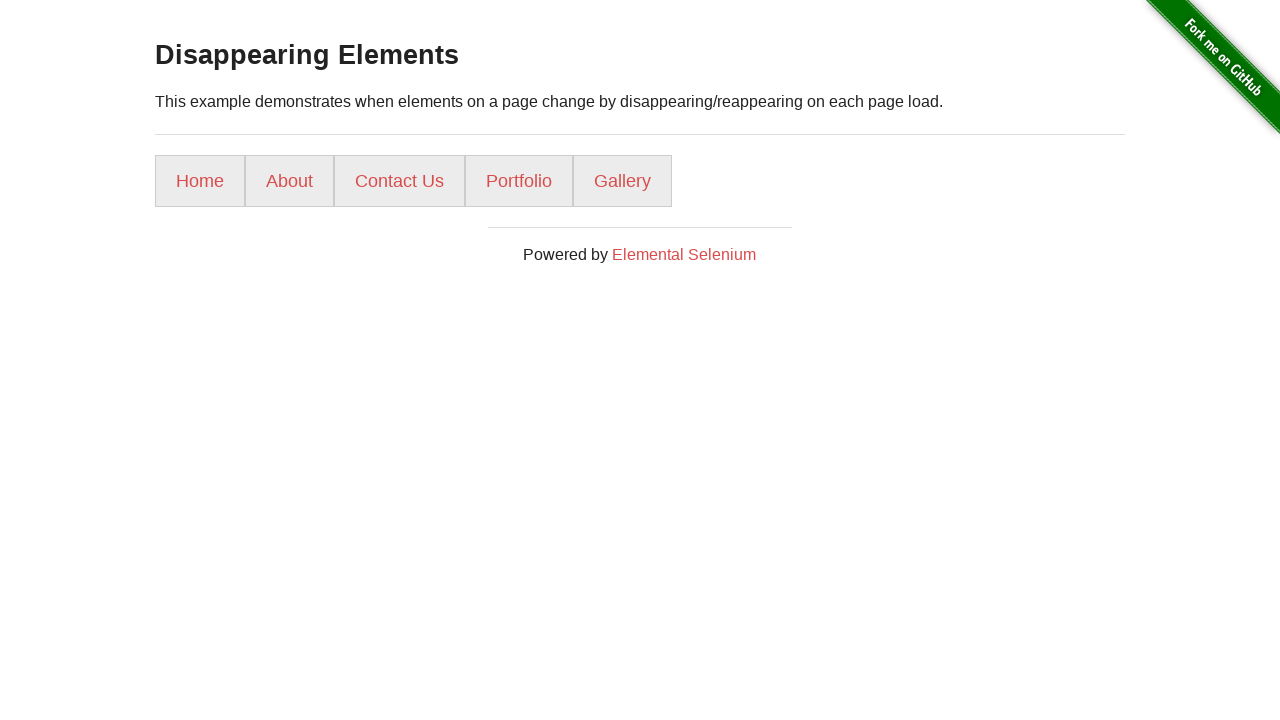

Reloaded page to check for element changes
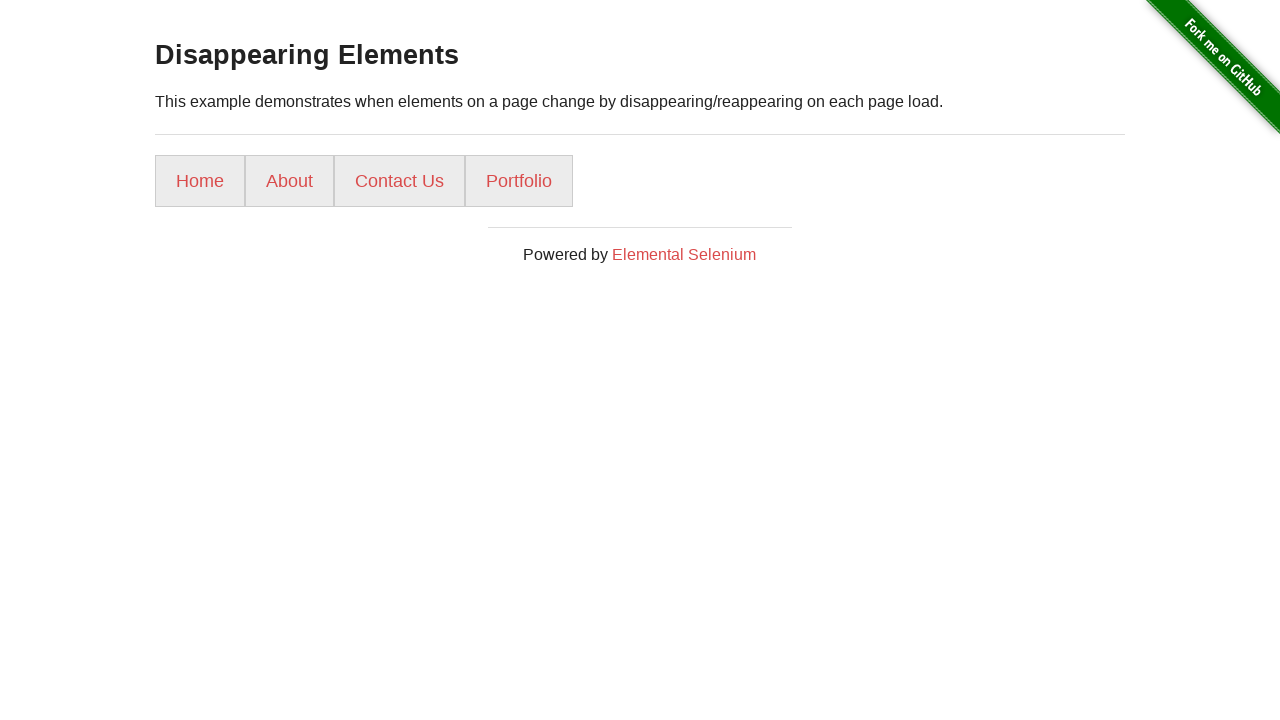

Located current navigation tab elements
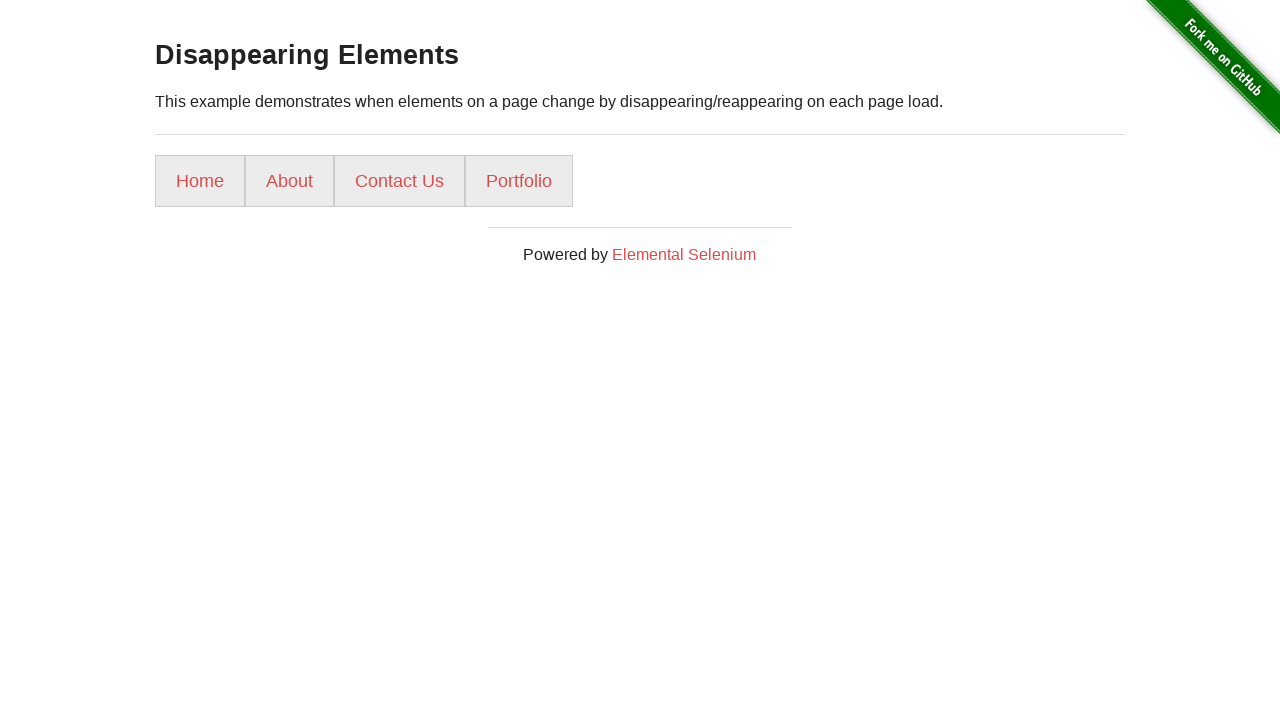

Current navigation tab count: 4
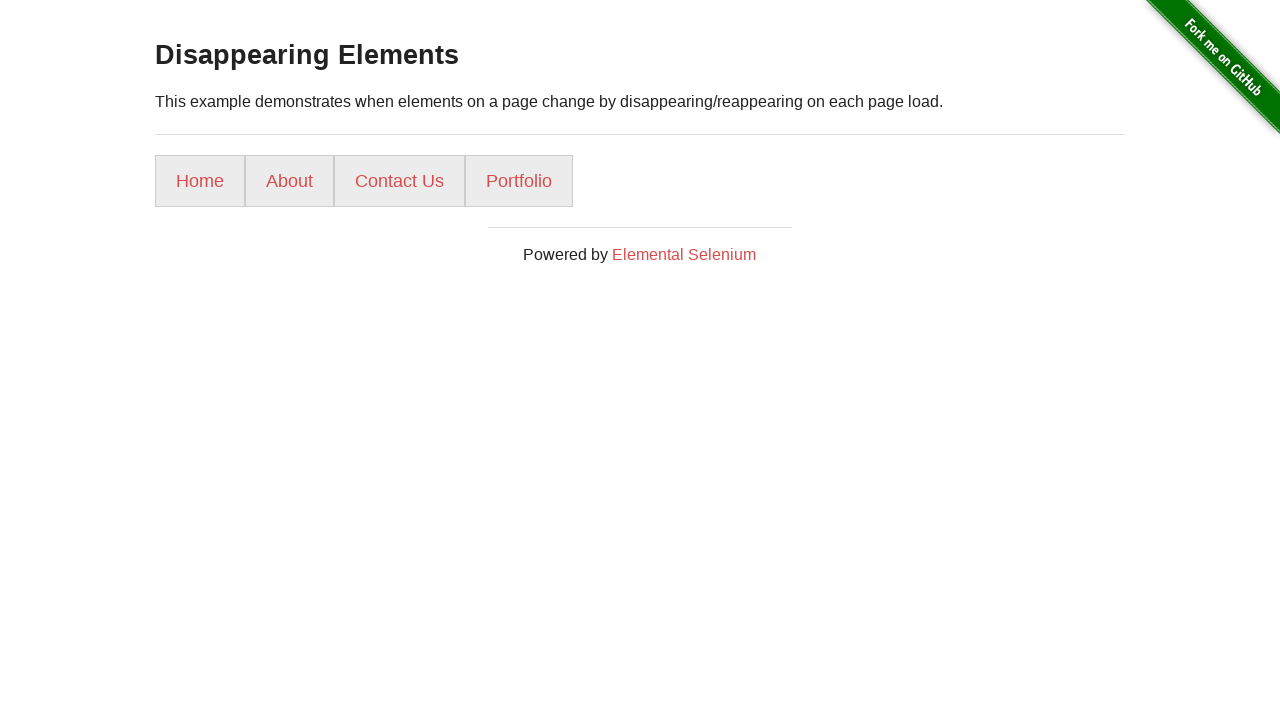

Element count changed from 5 to 4 - test passed
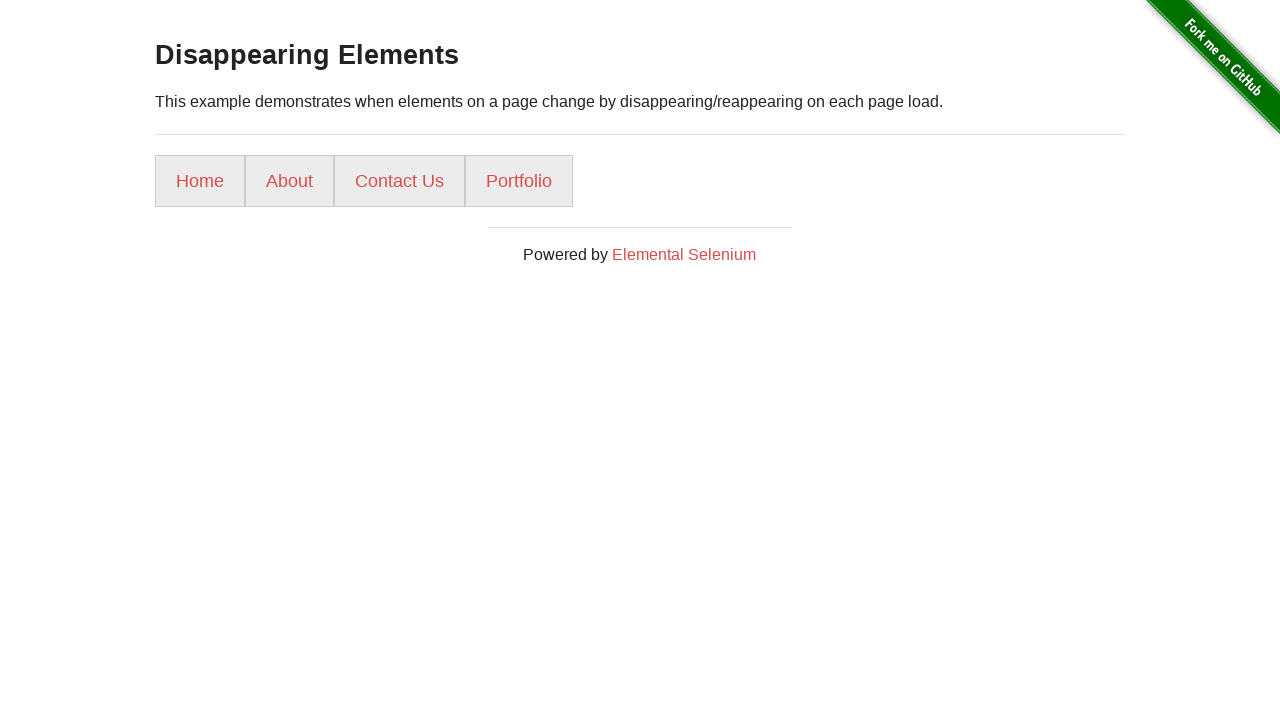

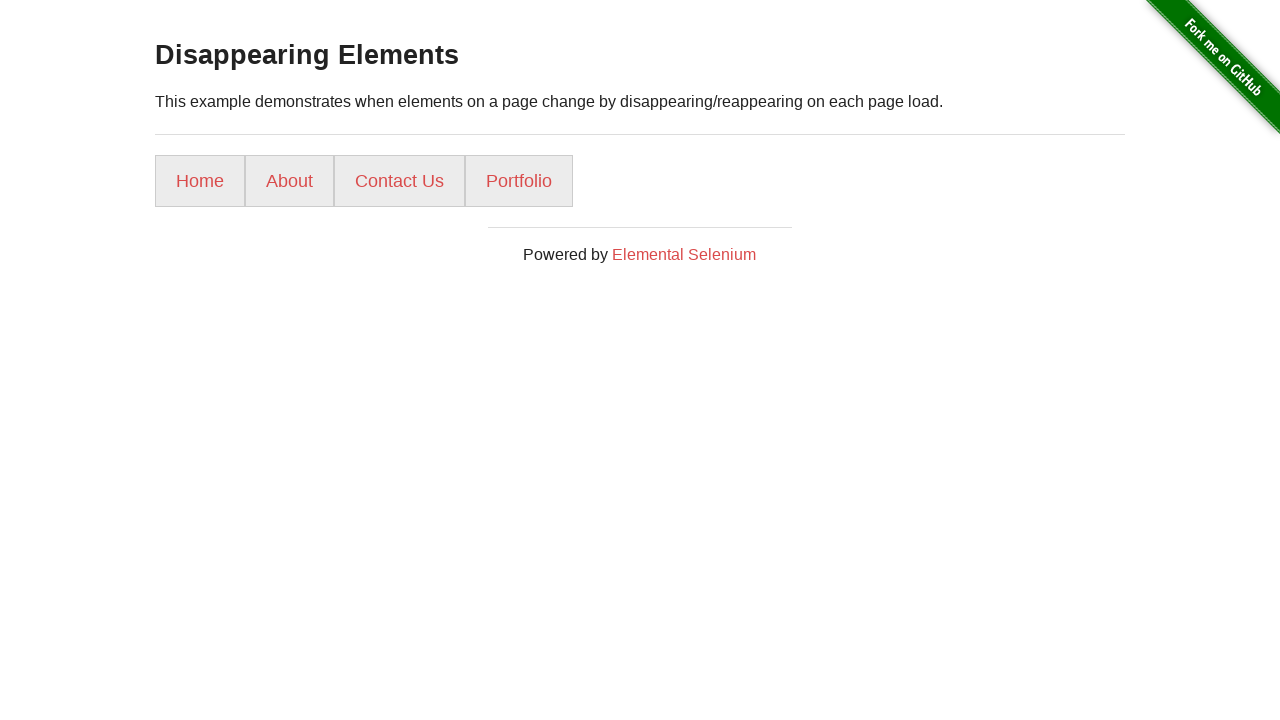